Tests clicking the "Yes" radio button and verifies that the success text displays "Yes"

Starting URL: https://demoqa.com/radio-button

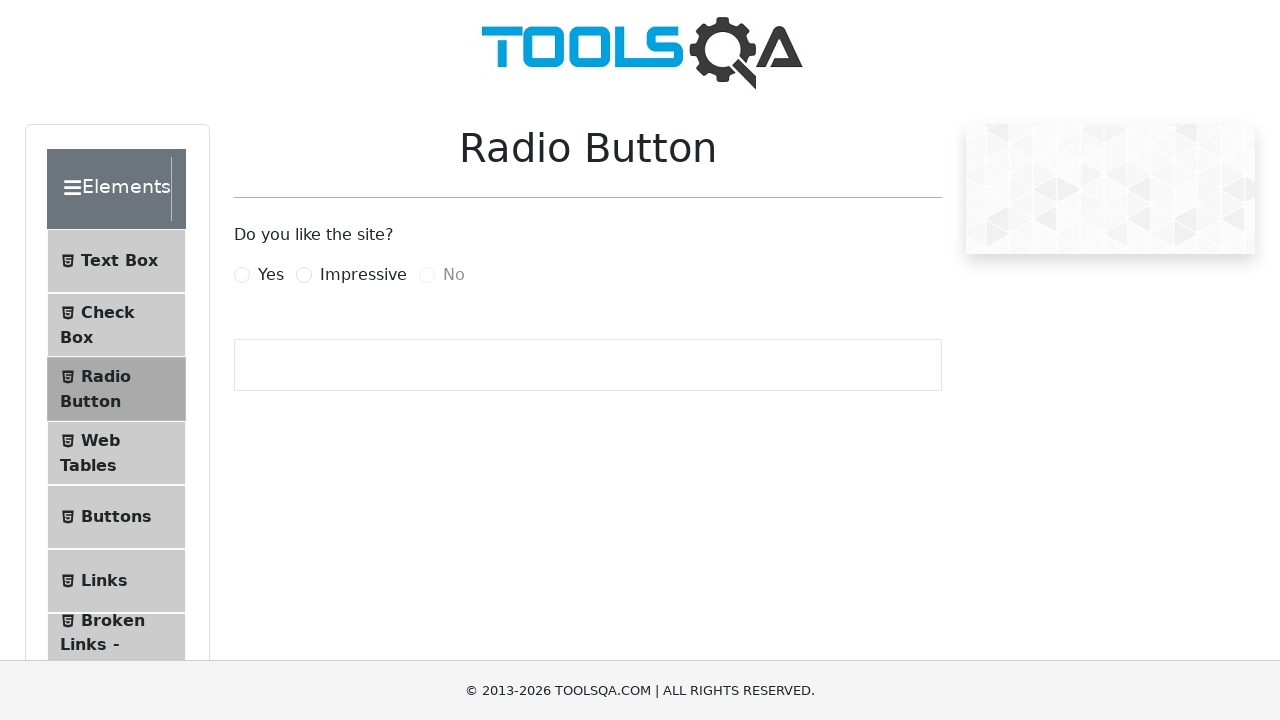

Clicked the 'Yes' radio button using JavaScript
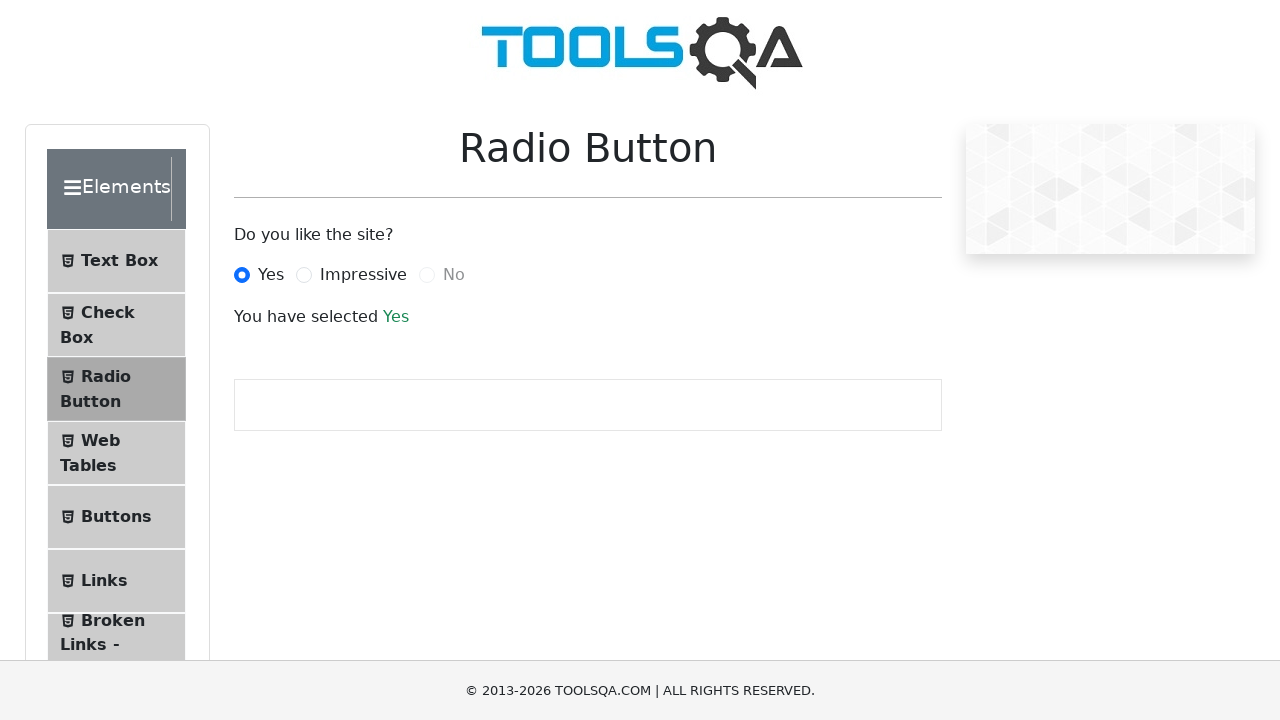

Success text element loaded
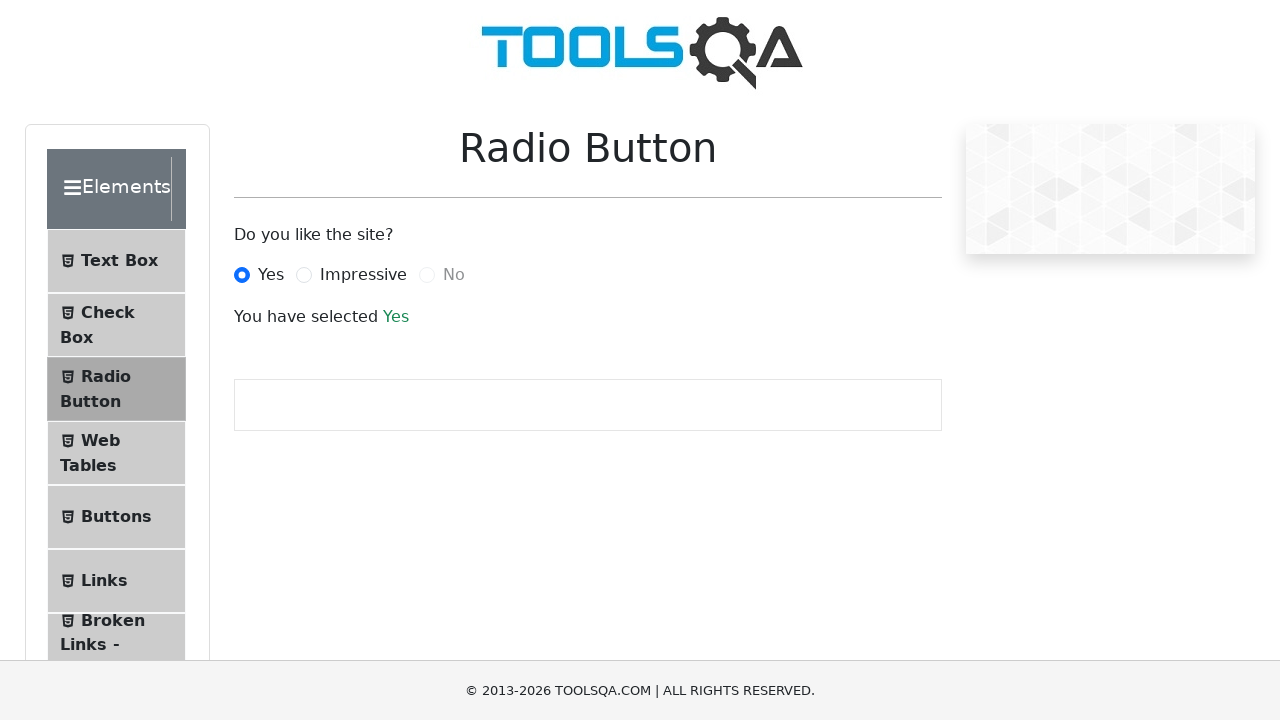

Verified success text displays 'Yes'
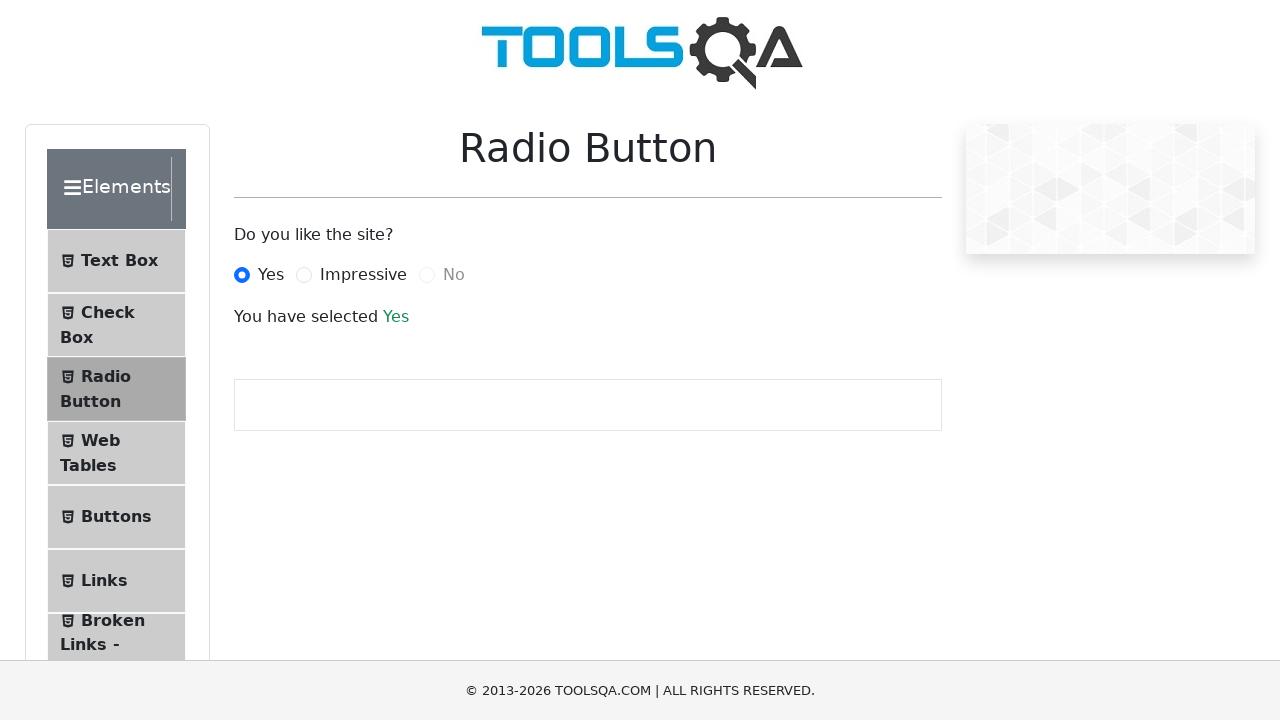

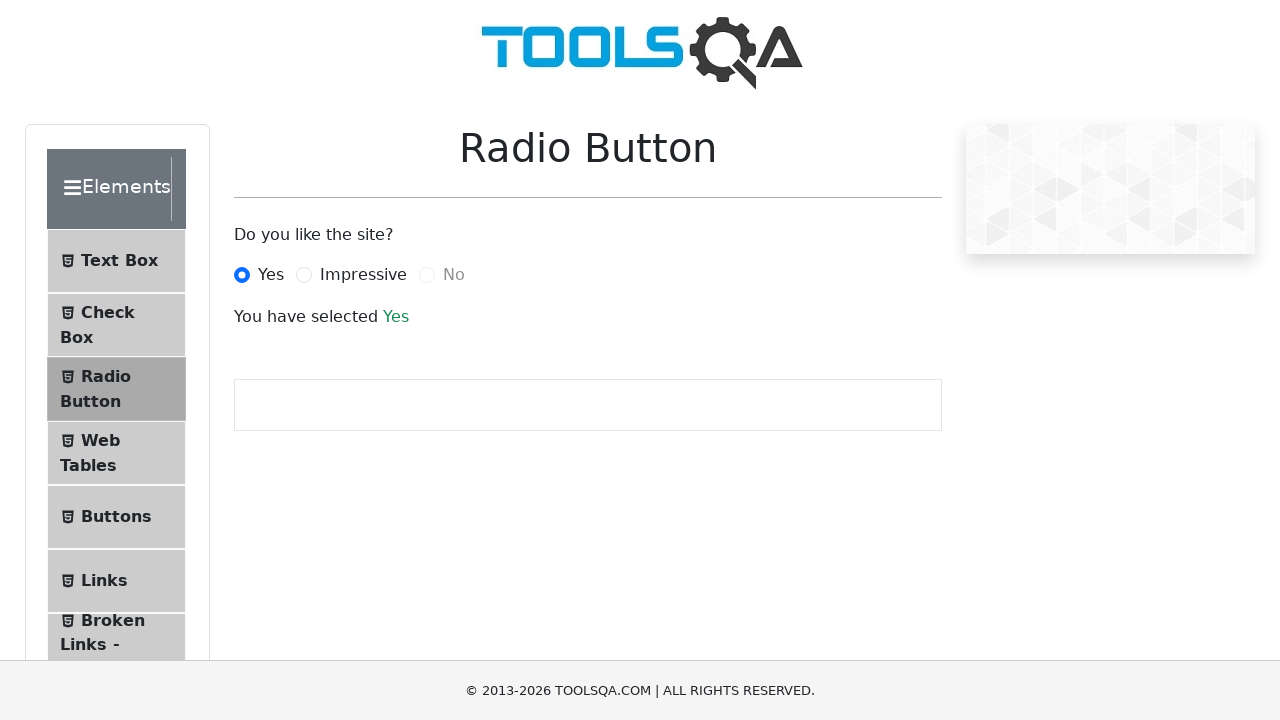